Tests the Swiggy homepage by entering a location (Chennai) in the location search field to set delivery location.

Starting URL: https://www.swiggy.com/

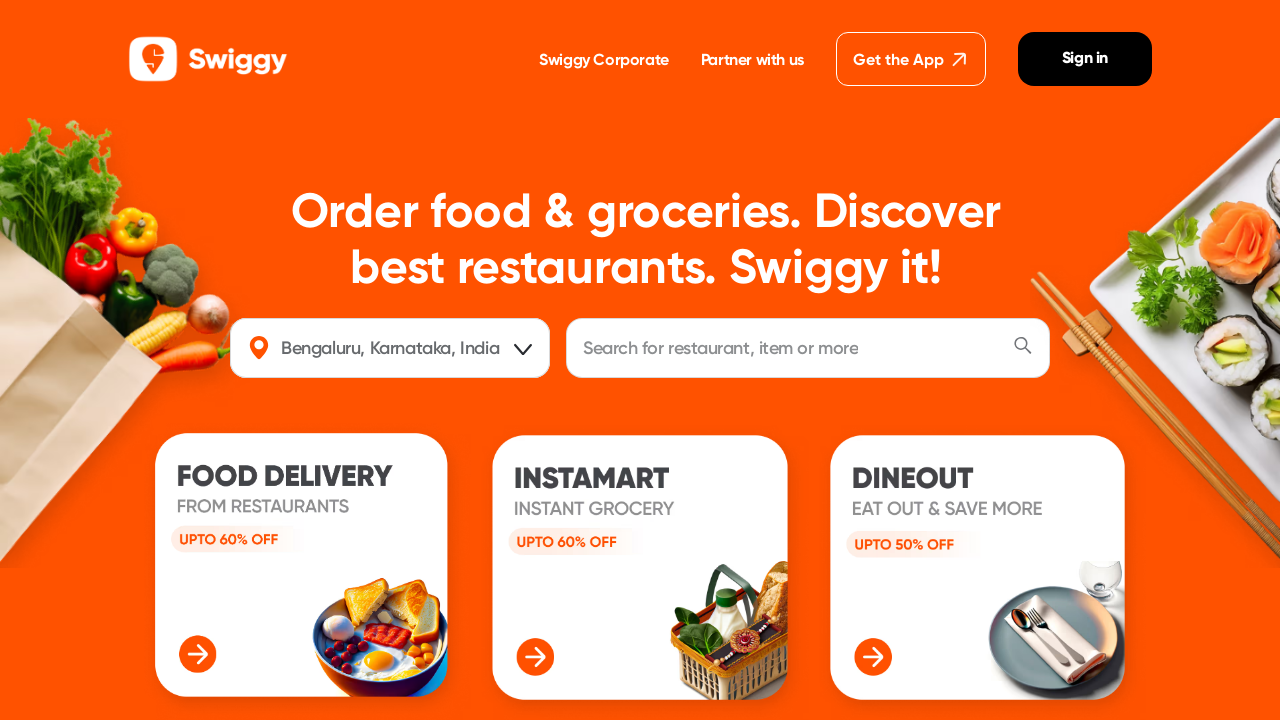

Location input field is visible
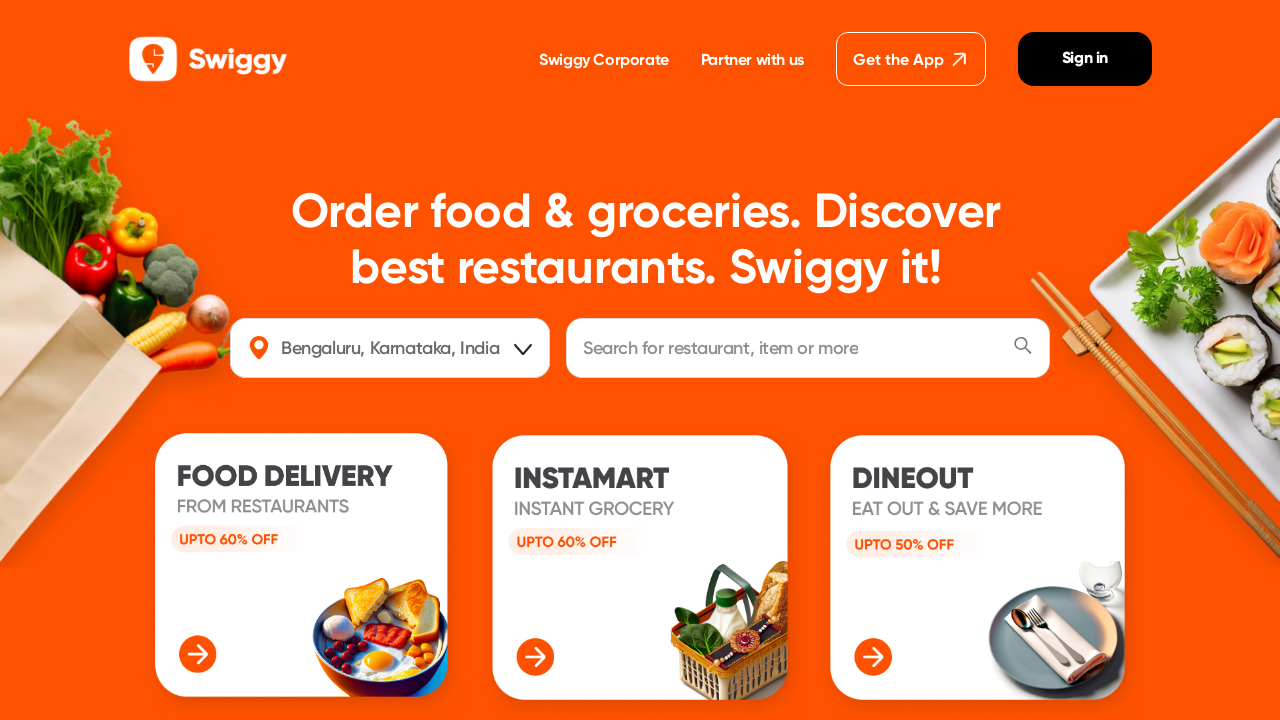

Filled location field with 'Chennai' on #location
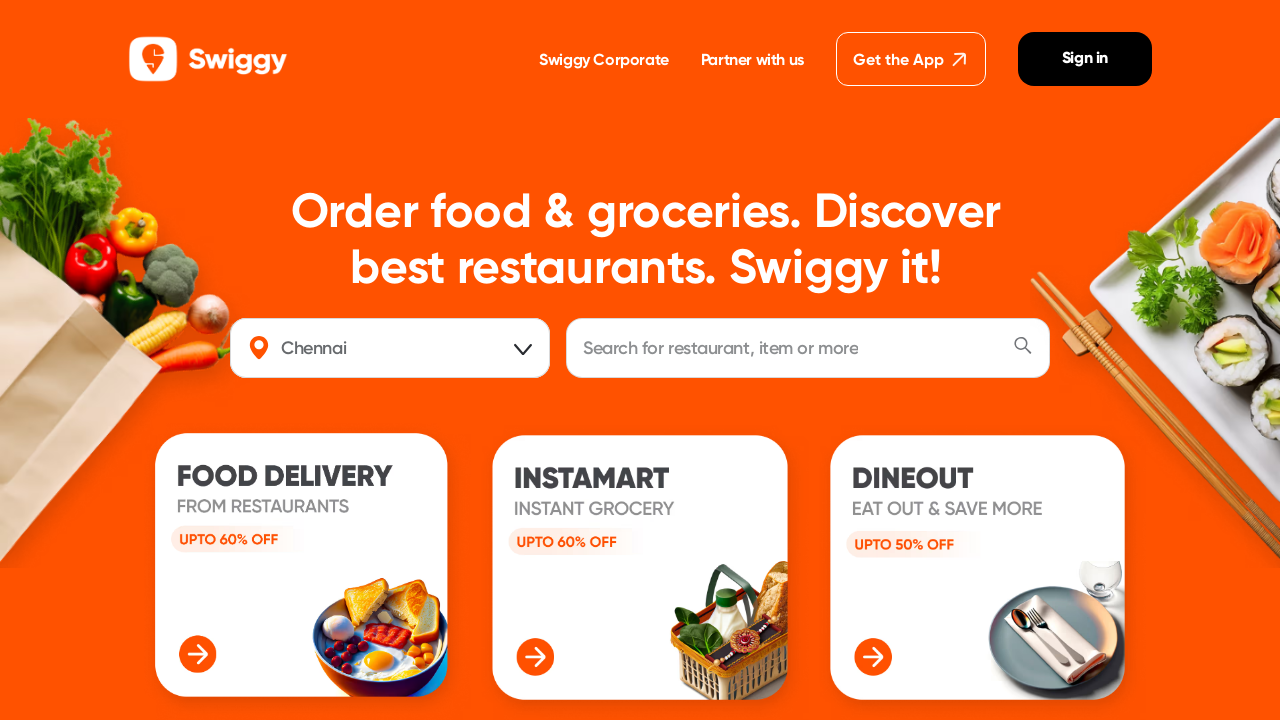

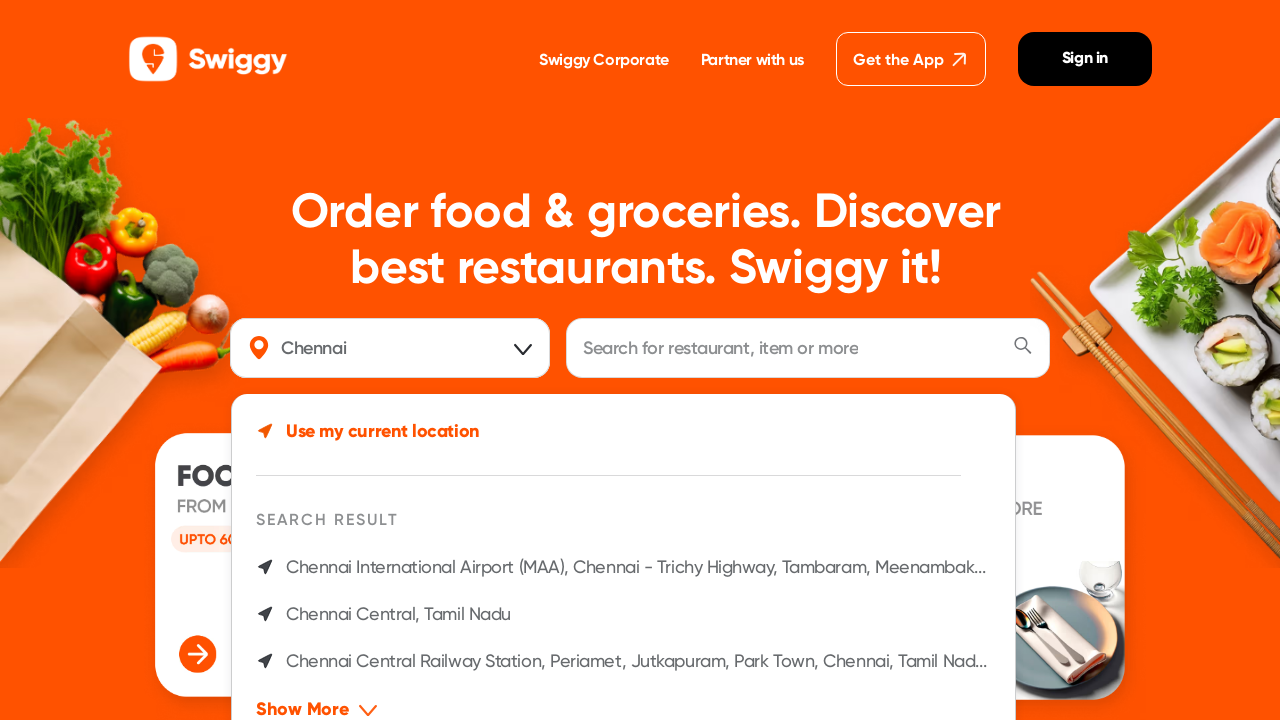